Tests iframe handling by switching to an iframe, clicking a button inside it, then switching back to the main content and clicking an element on the main page.

Starting URL: https://www.w3schools.com/js/tryit.asp?filename=tryjs_myfirst

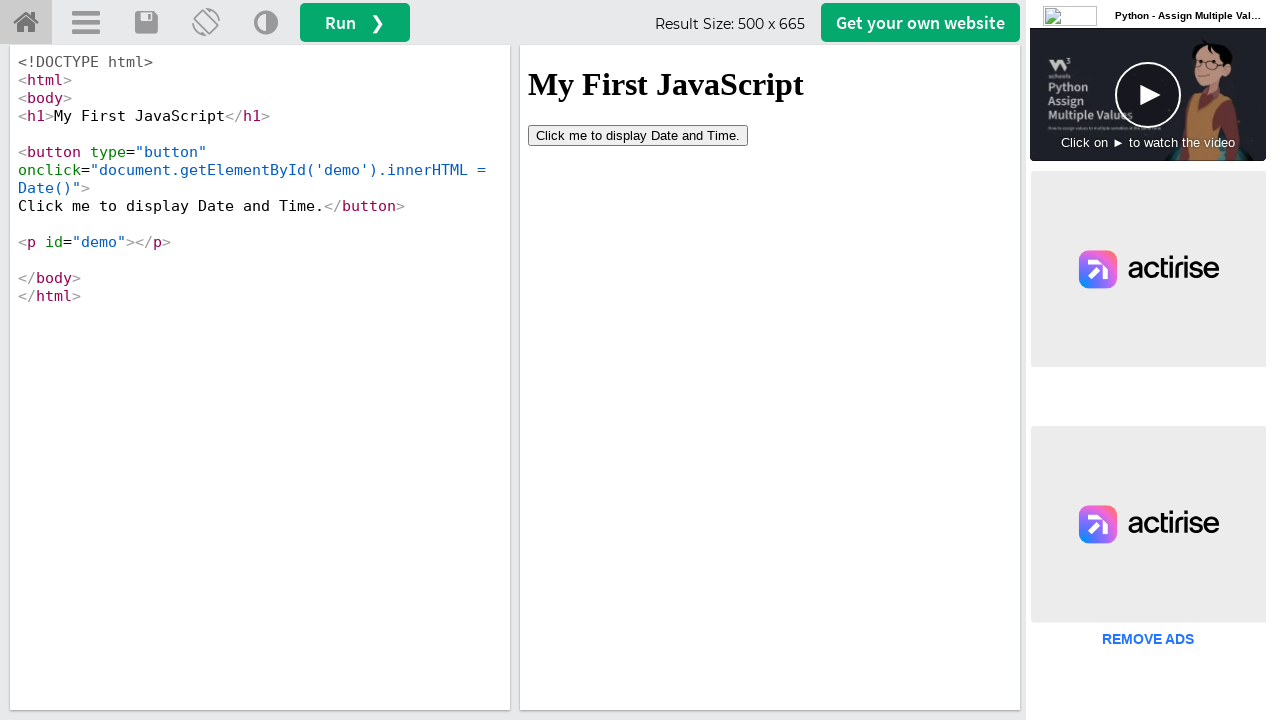

Waited for iframe 'iframeResult' to load
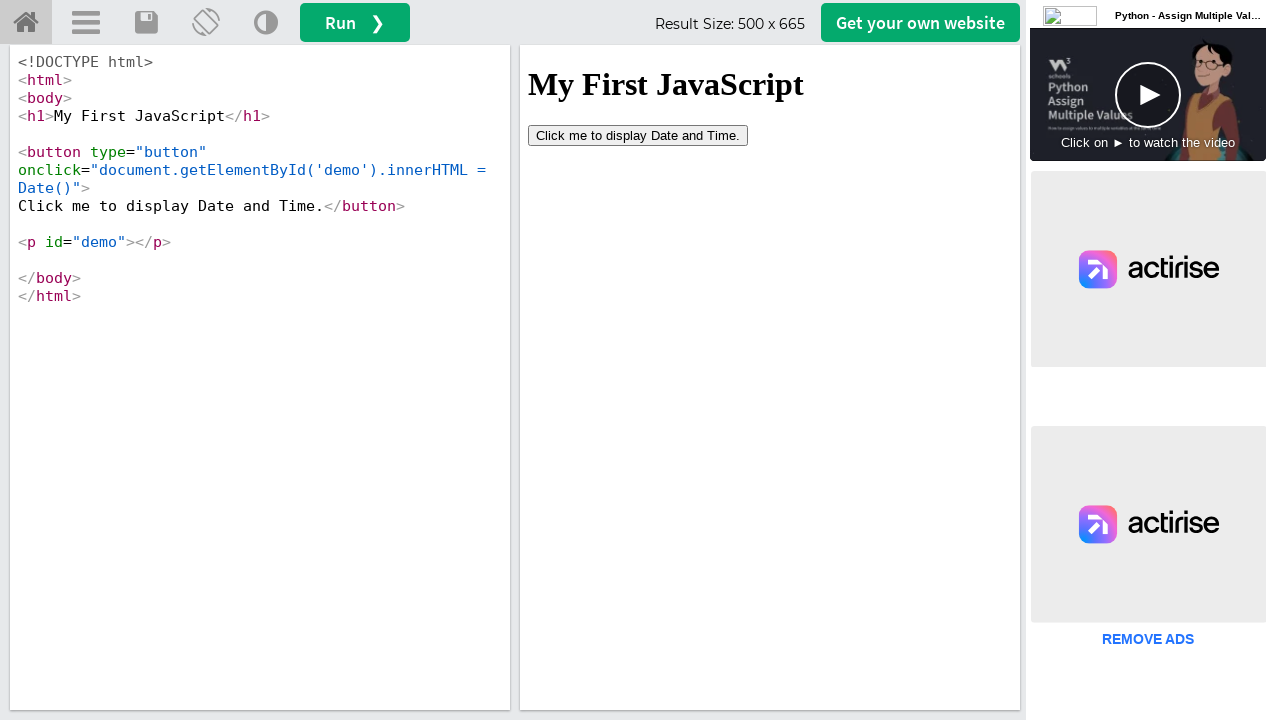

Located iframe 'iframeResult'
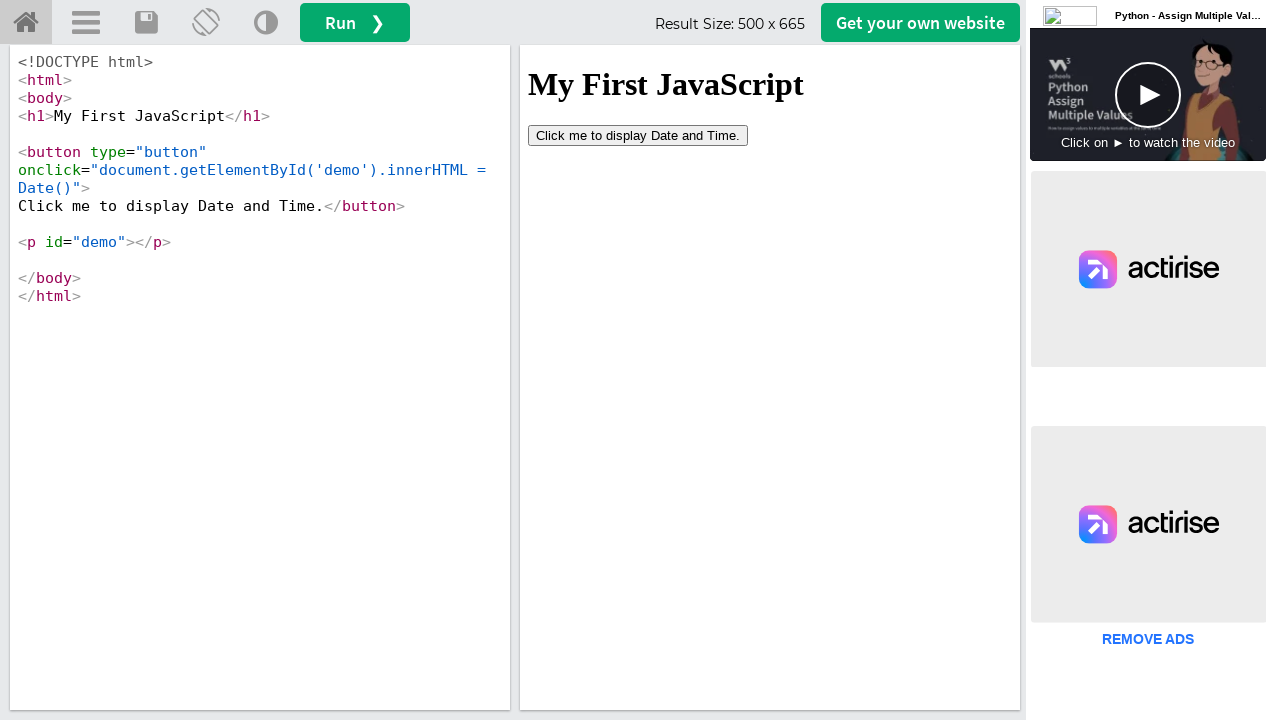

Clicked button inside iframe at (638, 135) on iframe[name='iframeResult'] >> internal:control=enter-frame >> button[type='butt
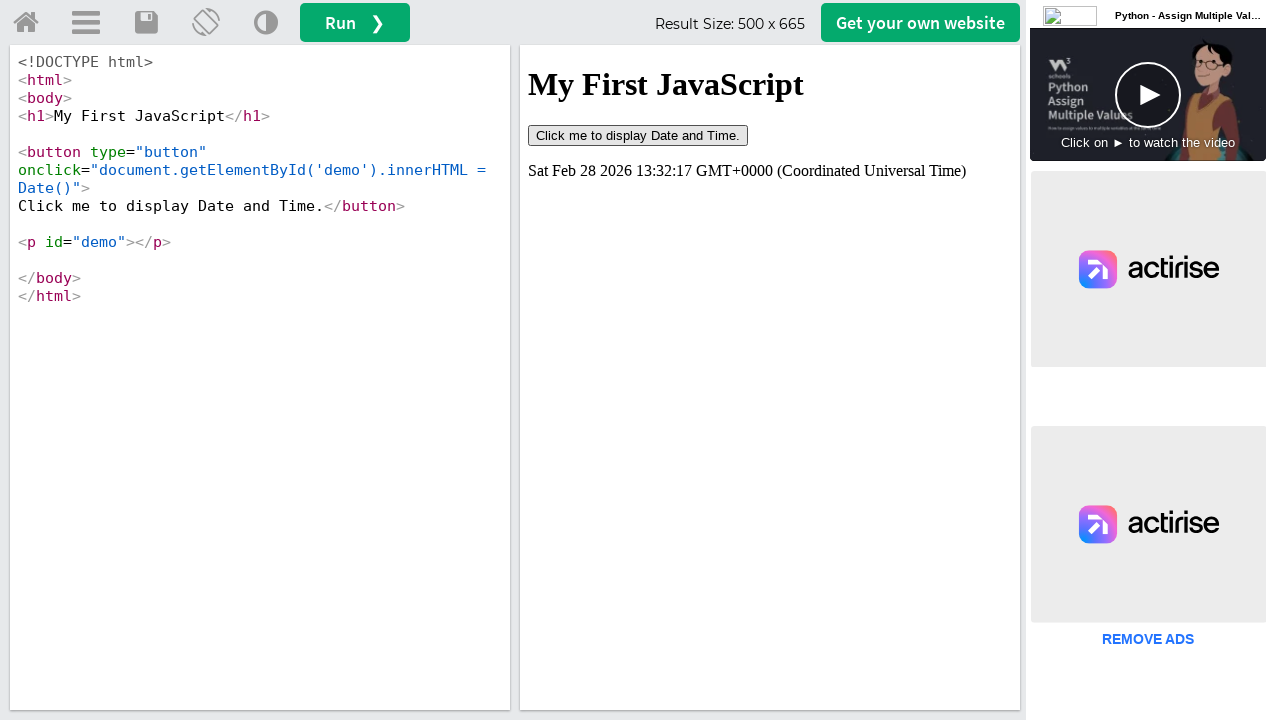

Clicked 'Change Theme' link on main page at (266, 23) on (//a[@title='Change Theme'])[1]
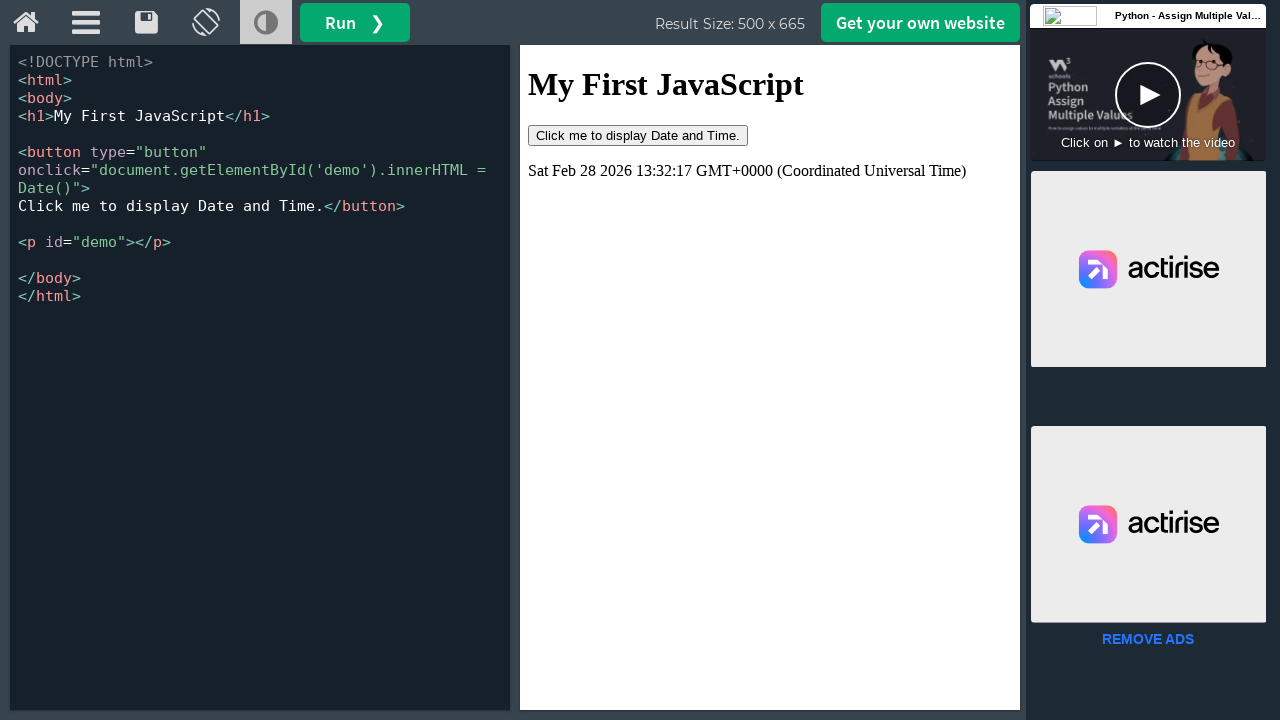

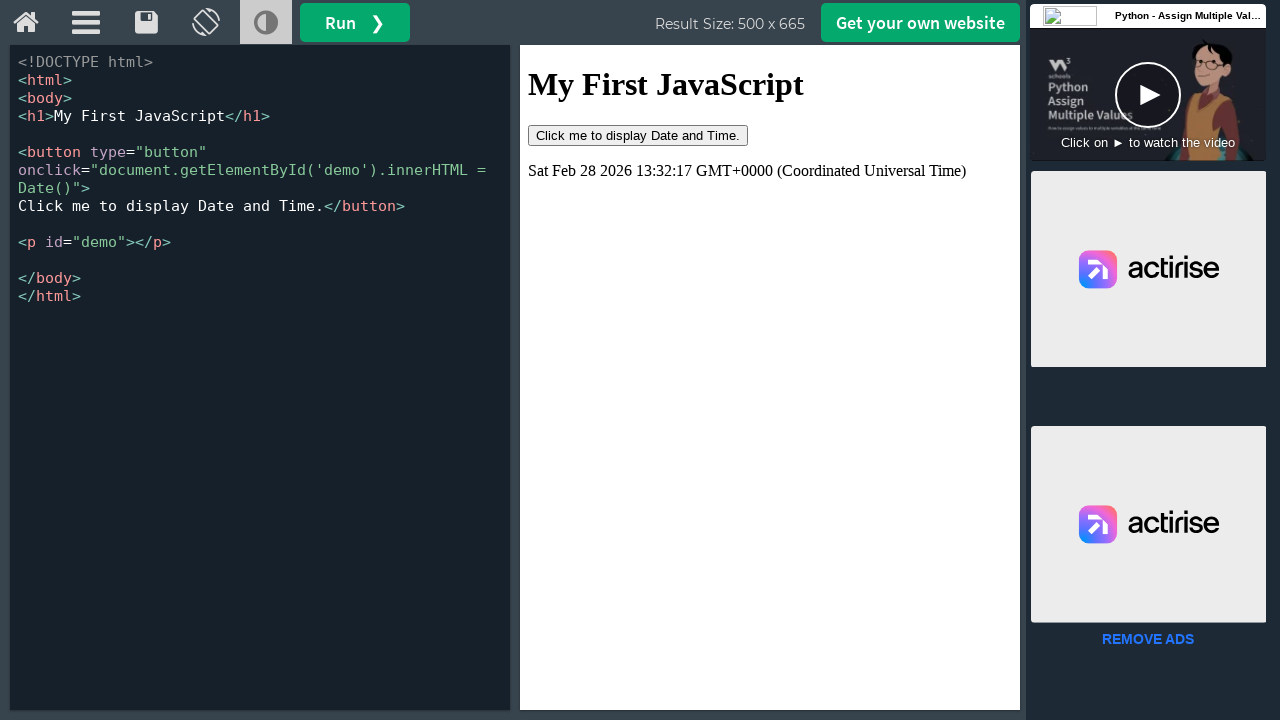